Tests clicking a JavaScript confirm dialog and accepting it

Starting URL: https://the-internet.herokuapp.com/javascript_alerts

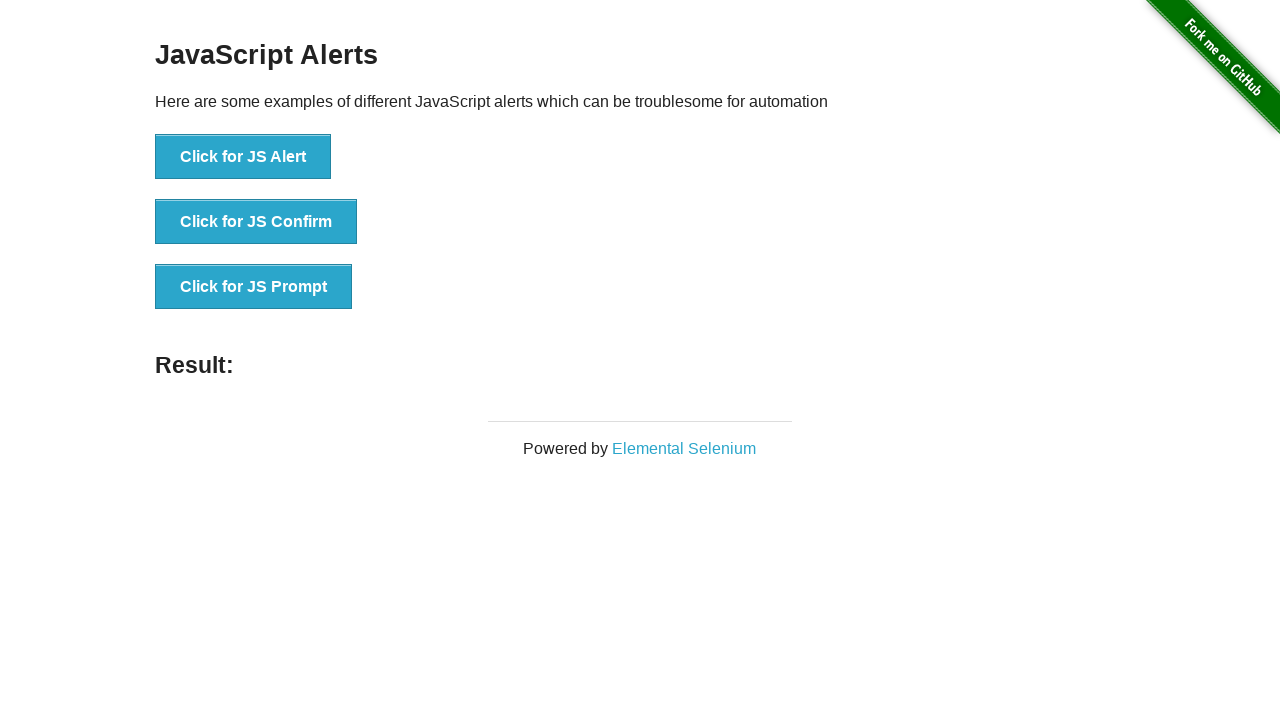

Set up dialog handler to accept JavaScript confirm dialogs
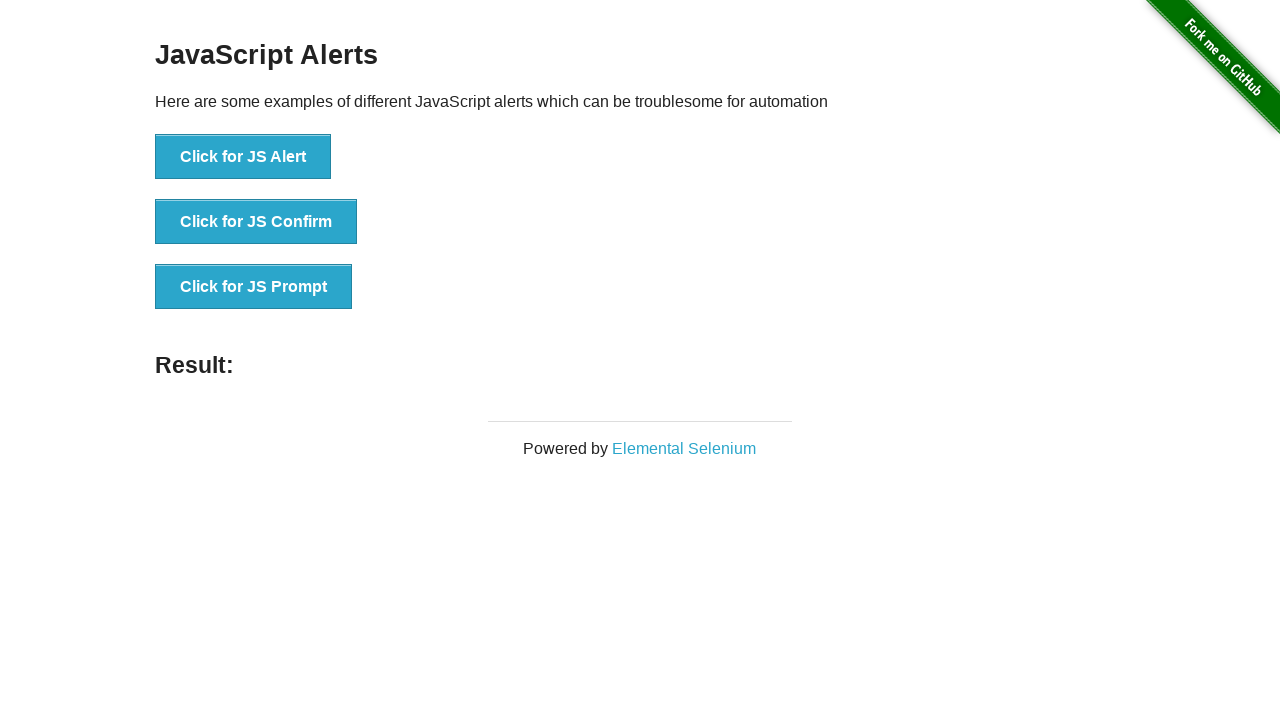

Clicked the JavaScript confirm button at (256, 222) on button[onclick='jsConfirm()']
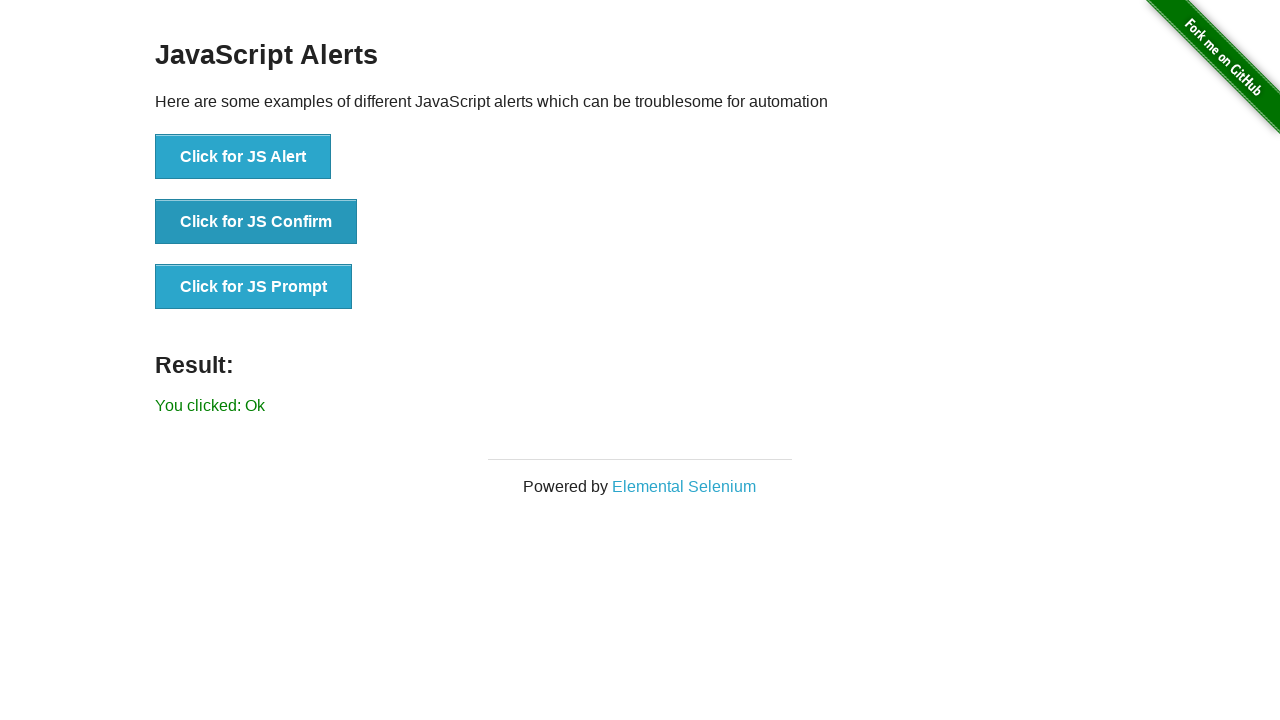

Confirmed dialog was accepted and result text appeared
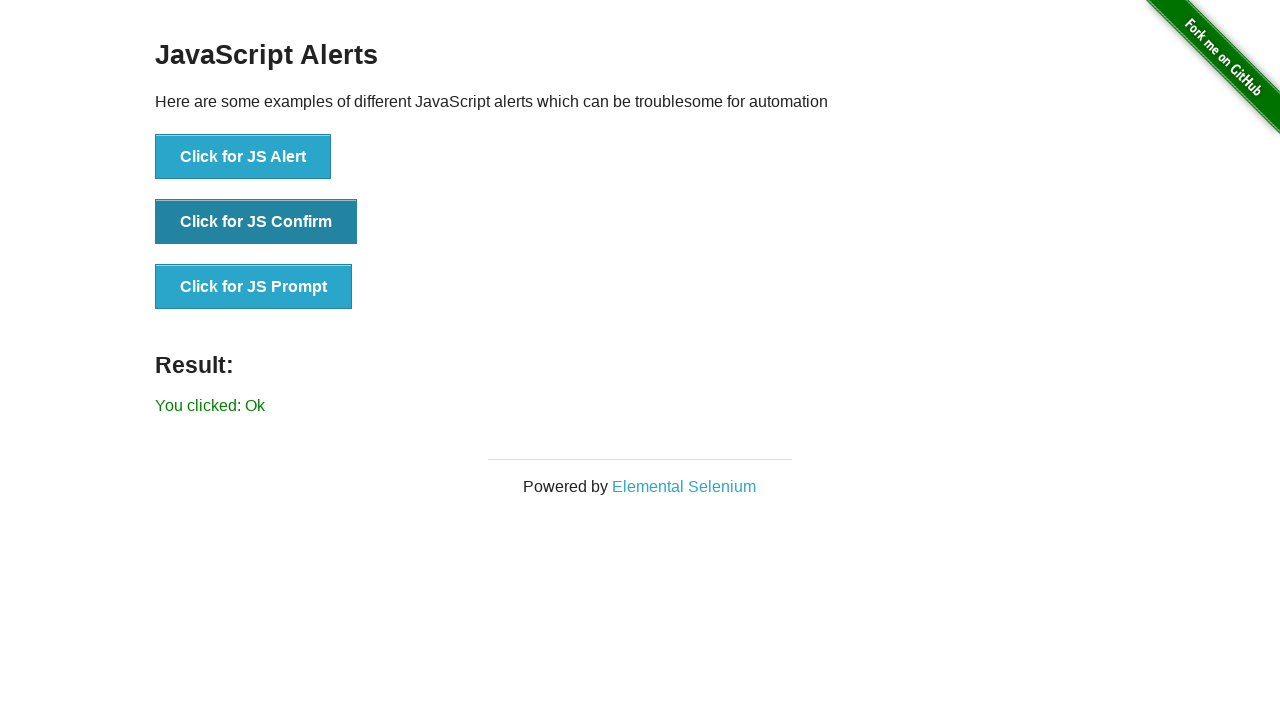

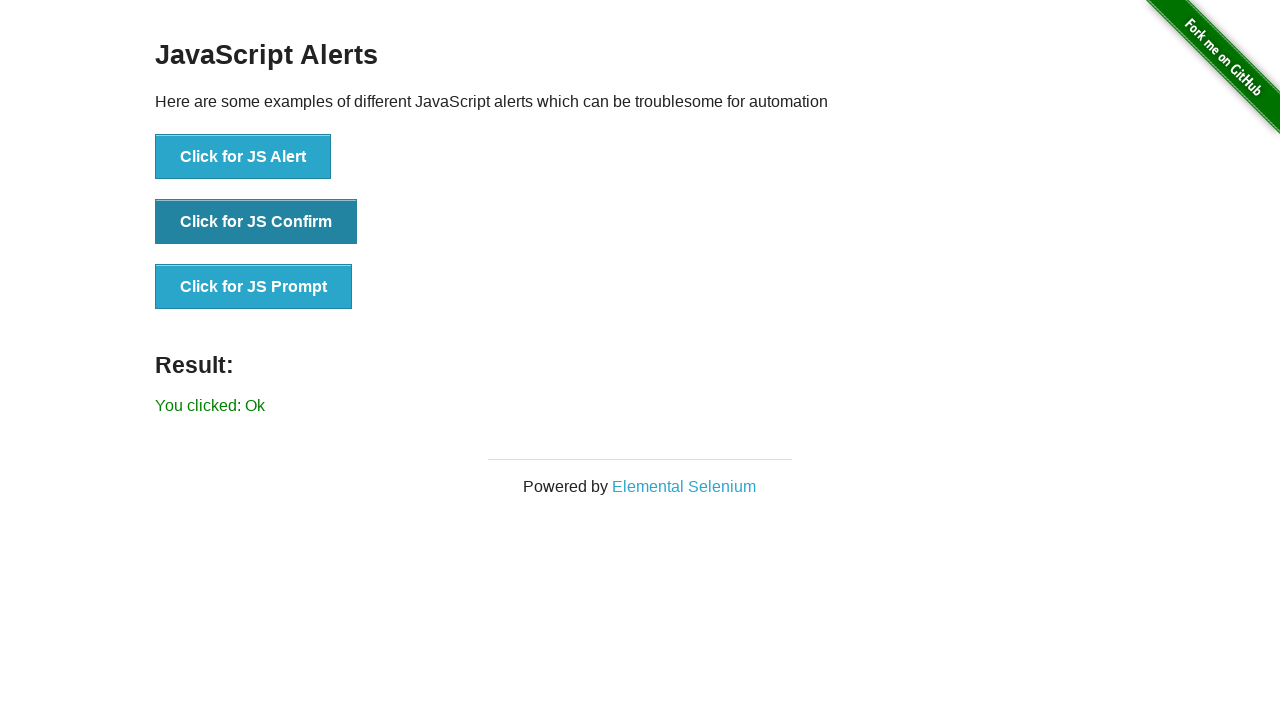